Tests A/B test opt-out by adding an opt-out cookie before visiting the A/B test page, then navigating to the test page and verifying the heading shows "No A/B Test".

Starting URL: http://the-internet.herokuapp.com

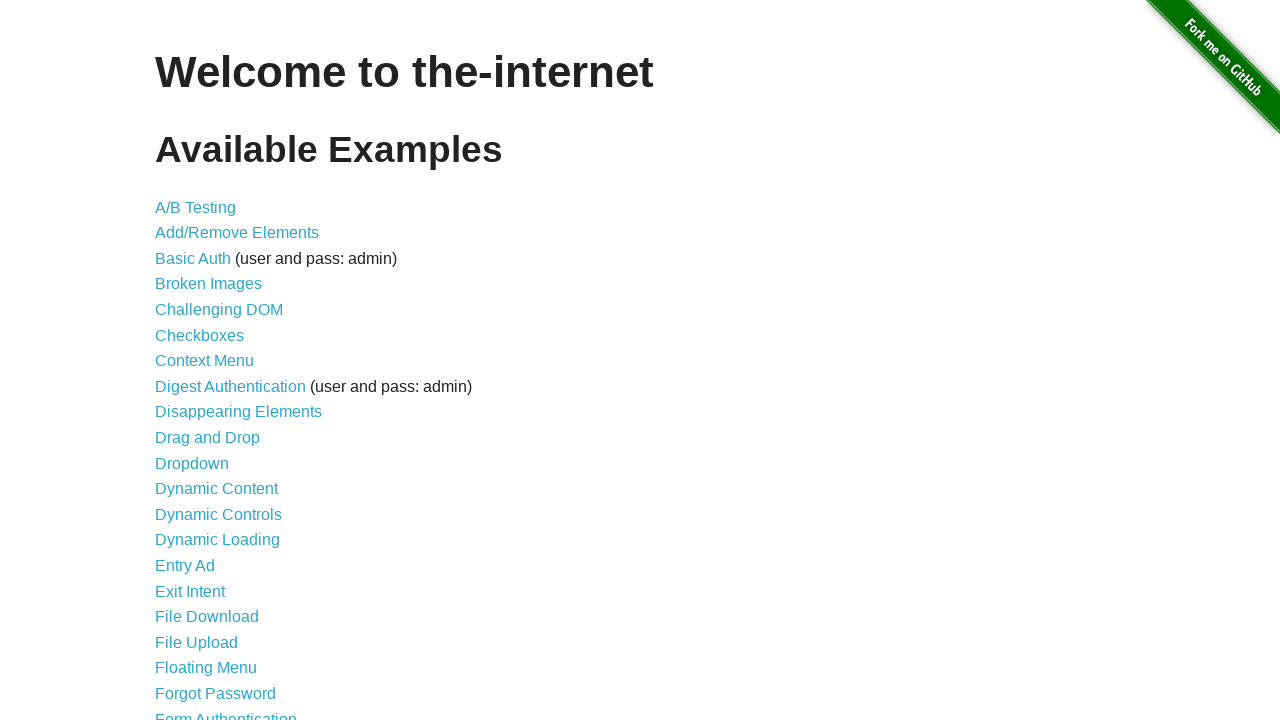

Added optimizelyOptOut cookie with value 'true' to opt out of A/B test
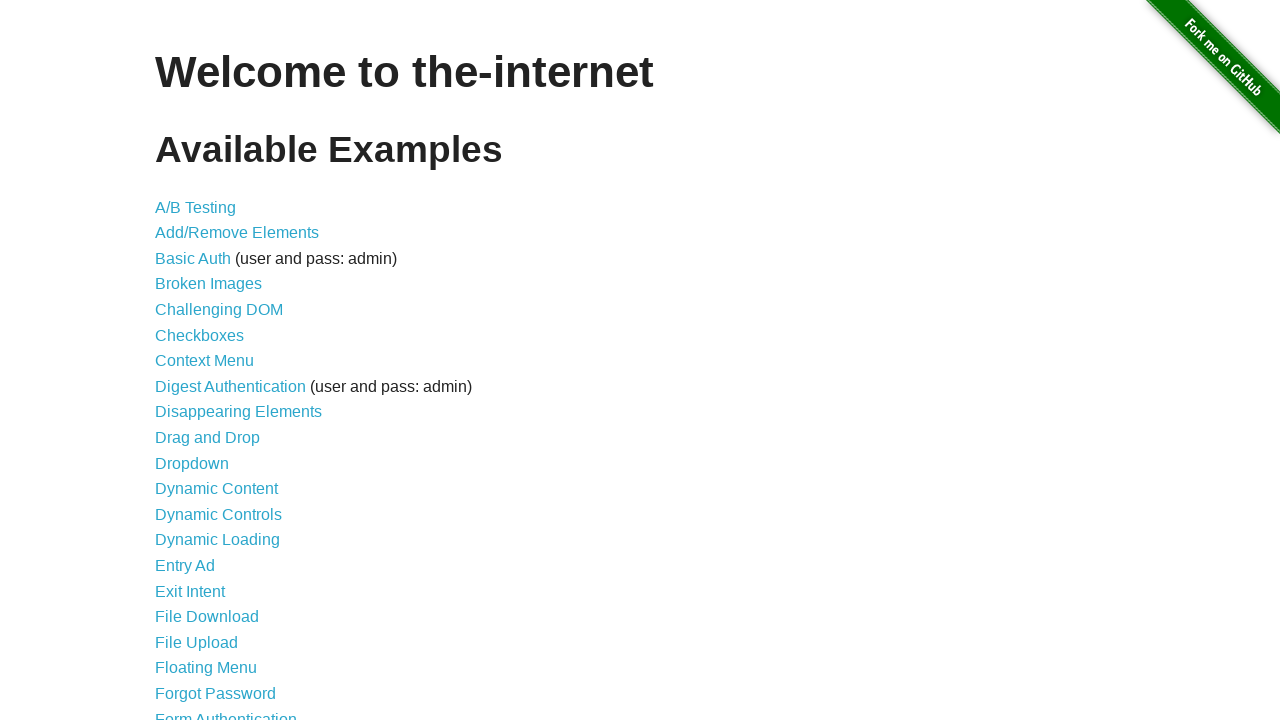

Navigated to A/B test page at http://the-internet.herokuapp.com/abtest
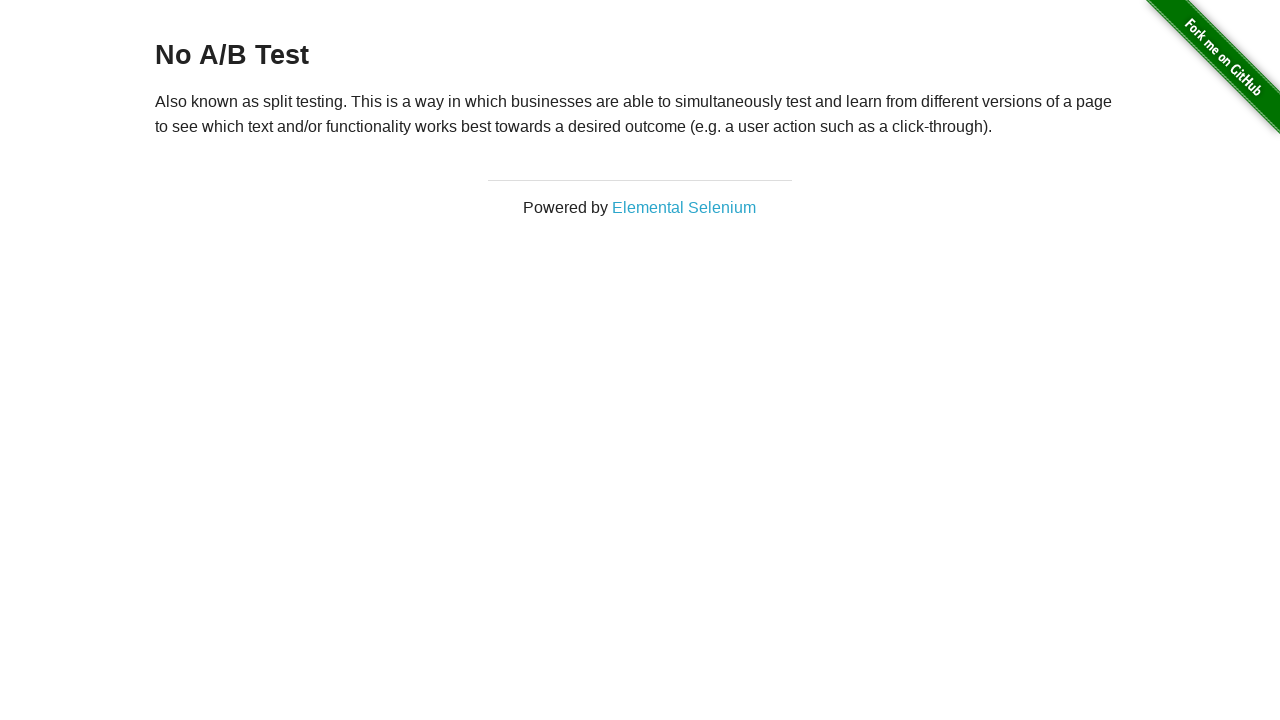

Verified that h3 heading is present, confirming 'No A/B Test' message displays
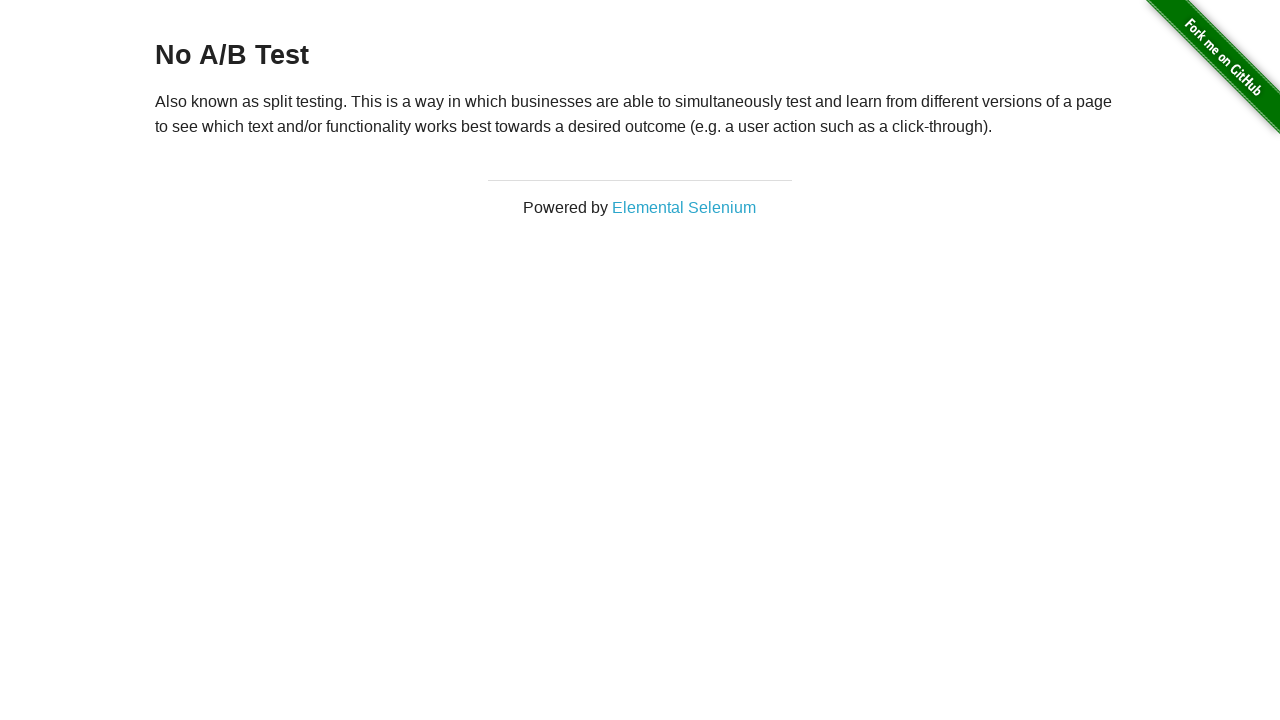

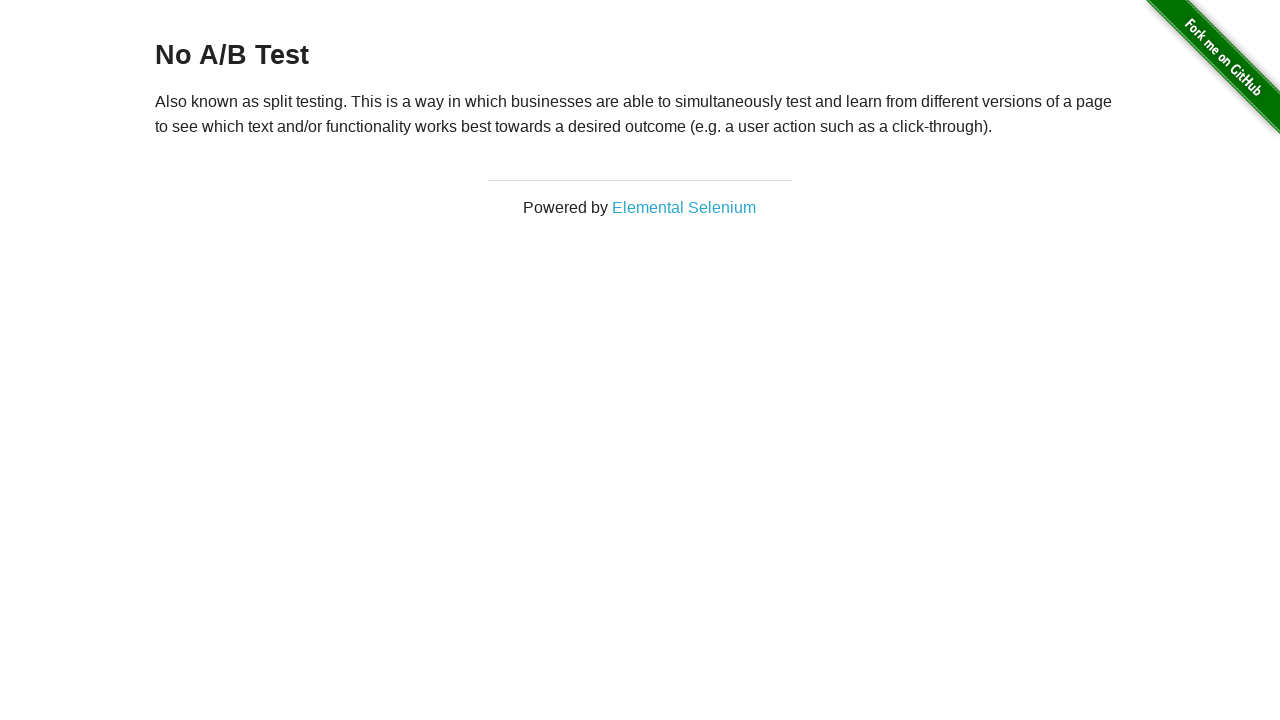